Tests a registration form by filling in first name, last name, and email fields, then submitting the form and verifying the success message is displayed.

Starting URL: http://suninjuly.github.io/registration1.html

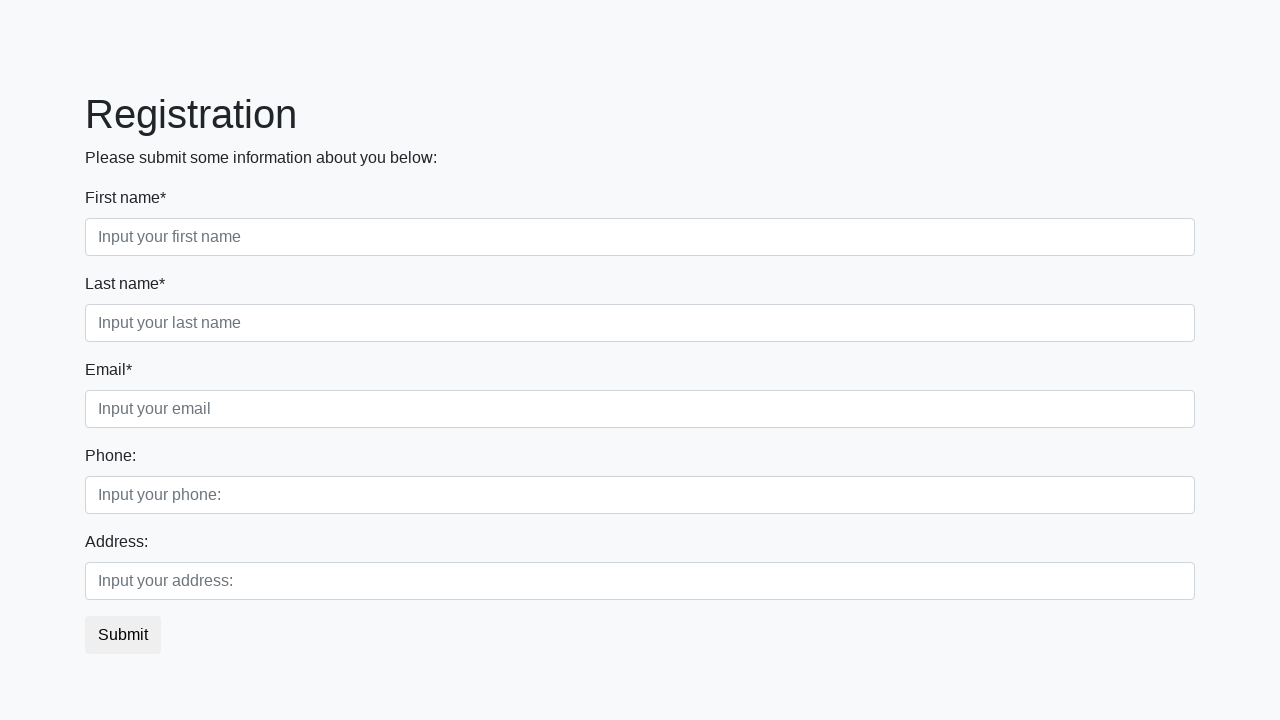

Filled first name field with 'Ivan' on div.first_block > div.form-group.first_class > input.form-control.first
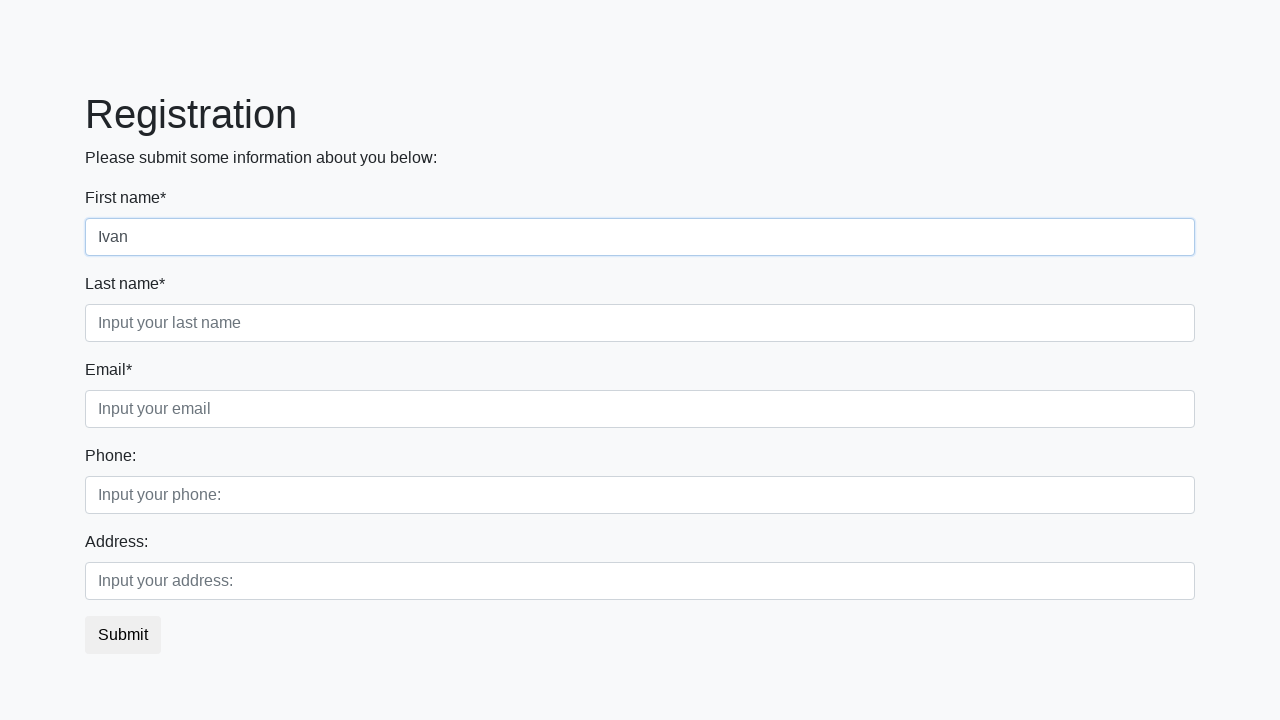

Filled last name field with 'Petrov' on div.first_block > div.form-group.second_class > input.form-control.second
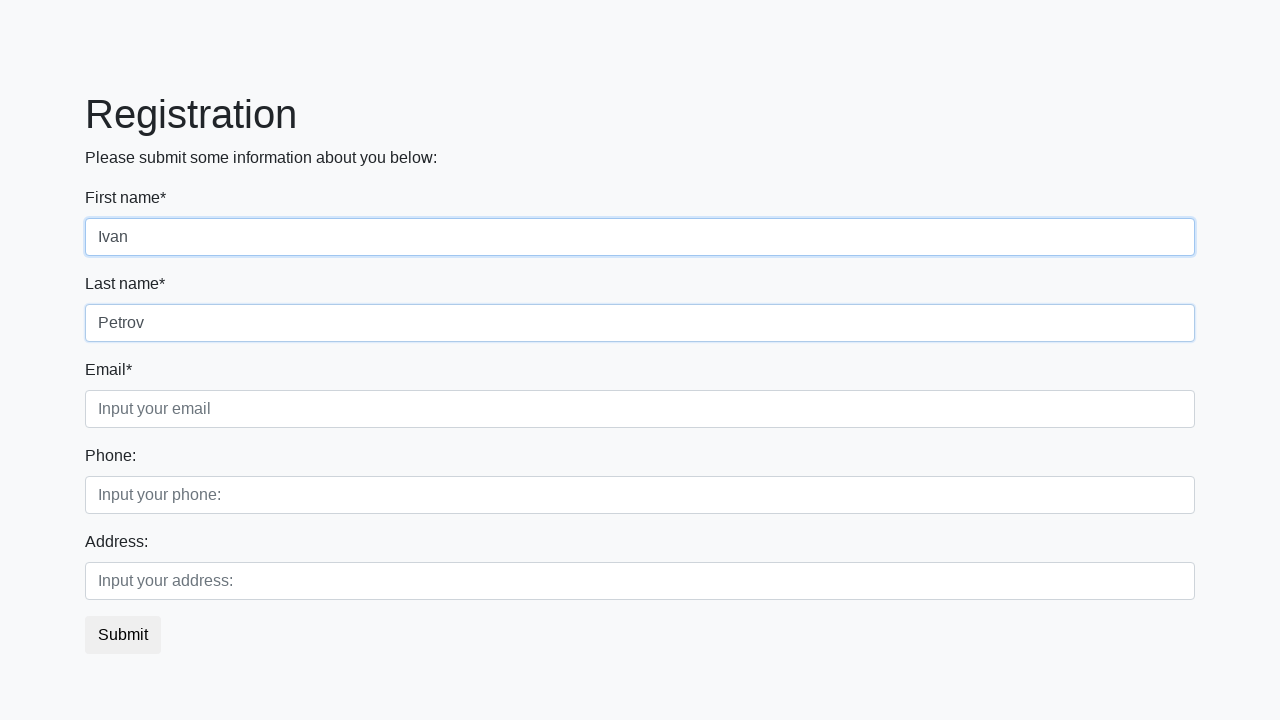

Filled email field with 'aaa@yandex.ru' on div.first_block > div.form-group.third_class > input.form-control.third
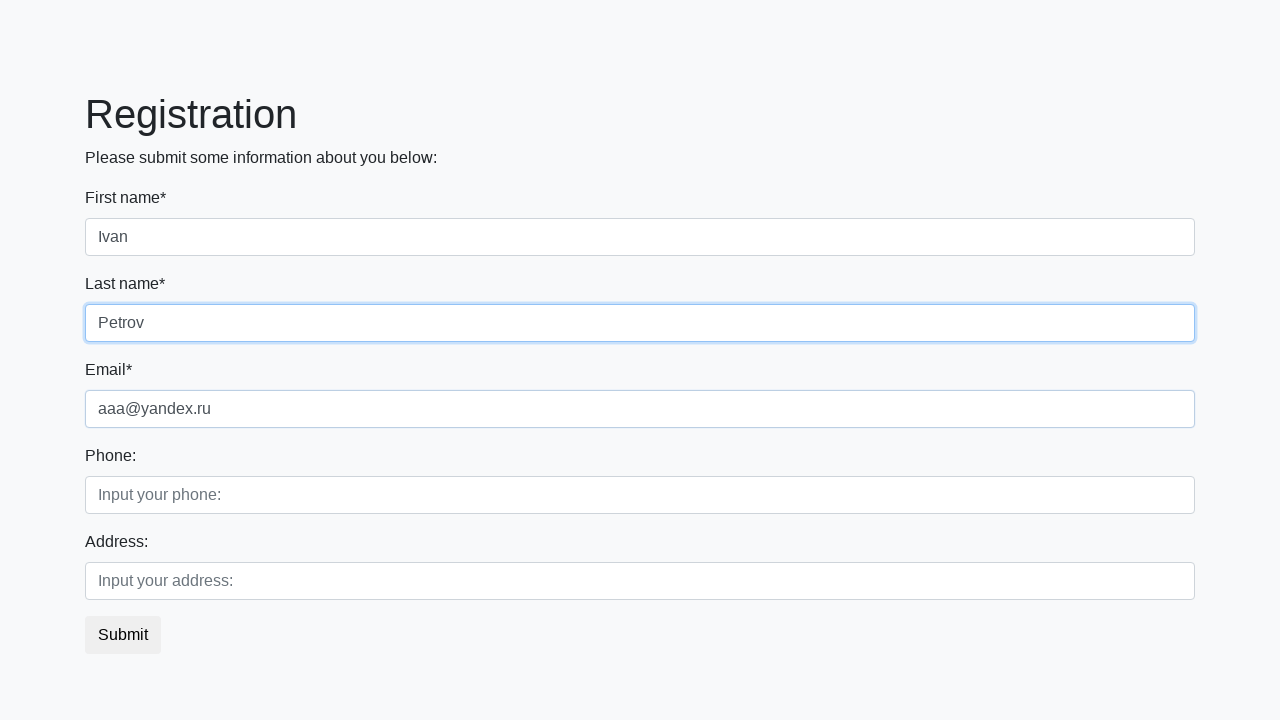

Clicked submit button to submit registration form at (123, 635) on button.btn.btn-default
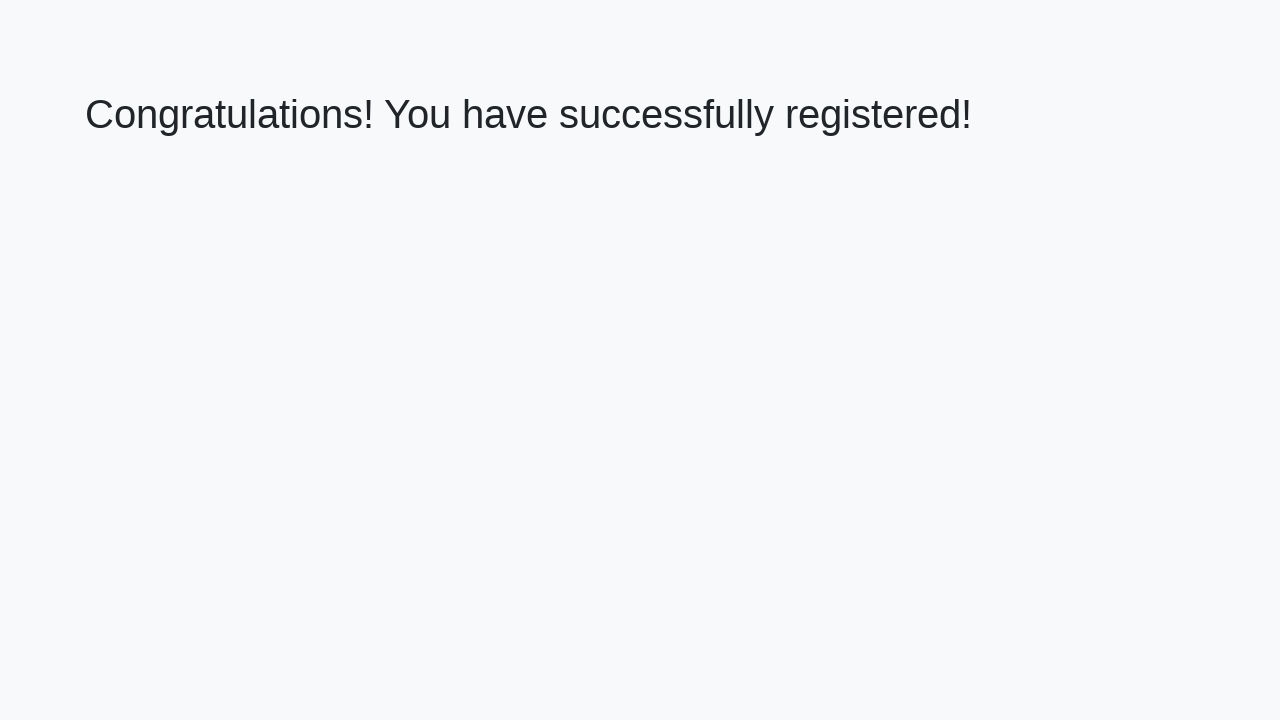

Success message heading loaded
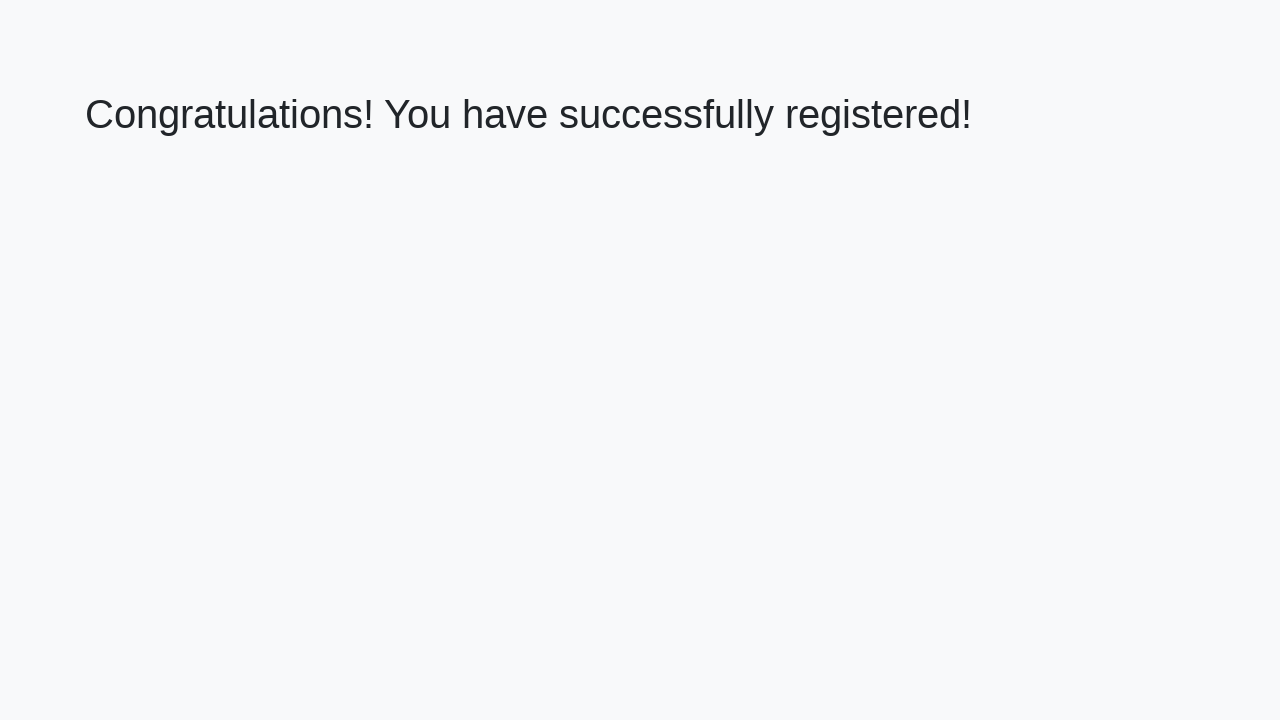

Retrieved success message text
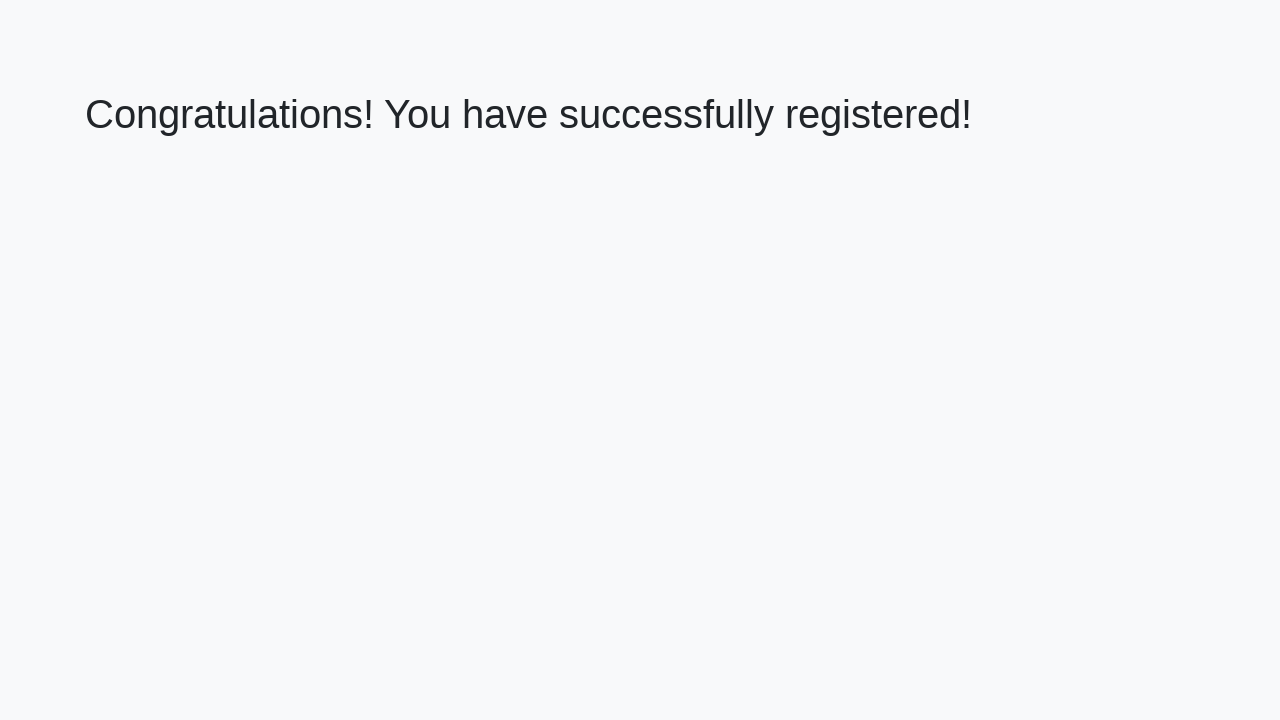

Verified success message: 'Congratulations! You have successfully registered!'
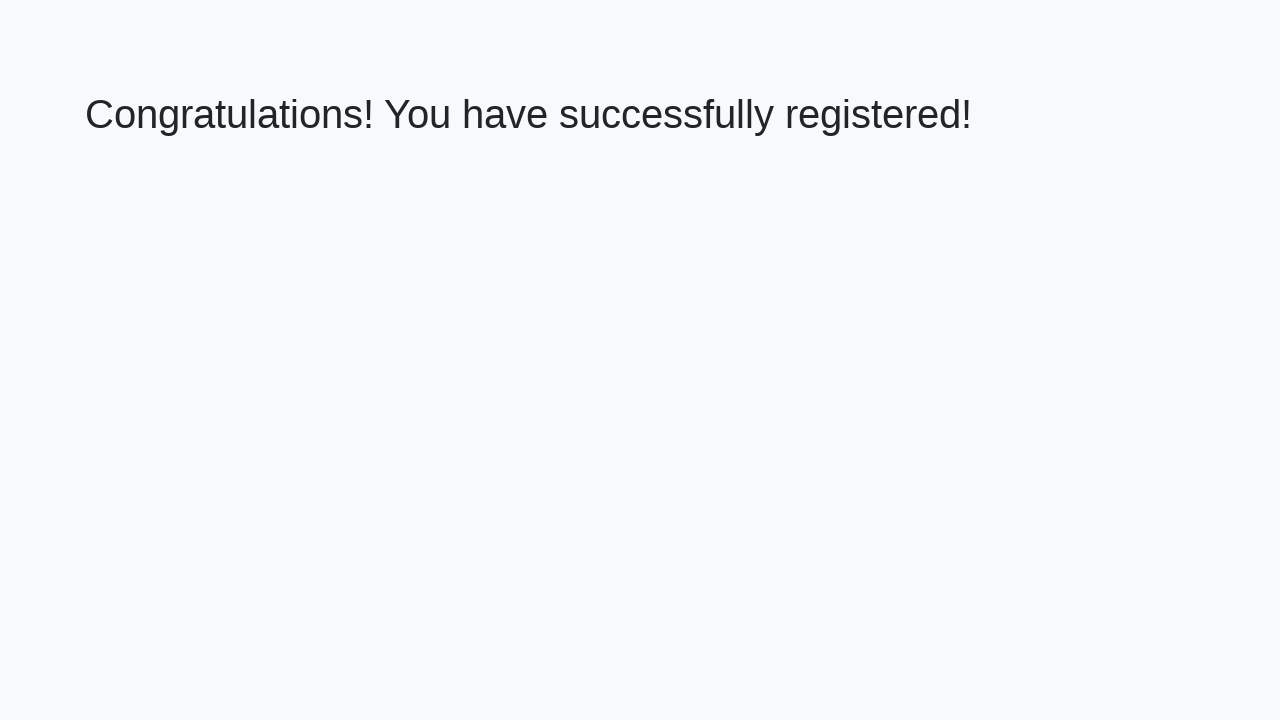

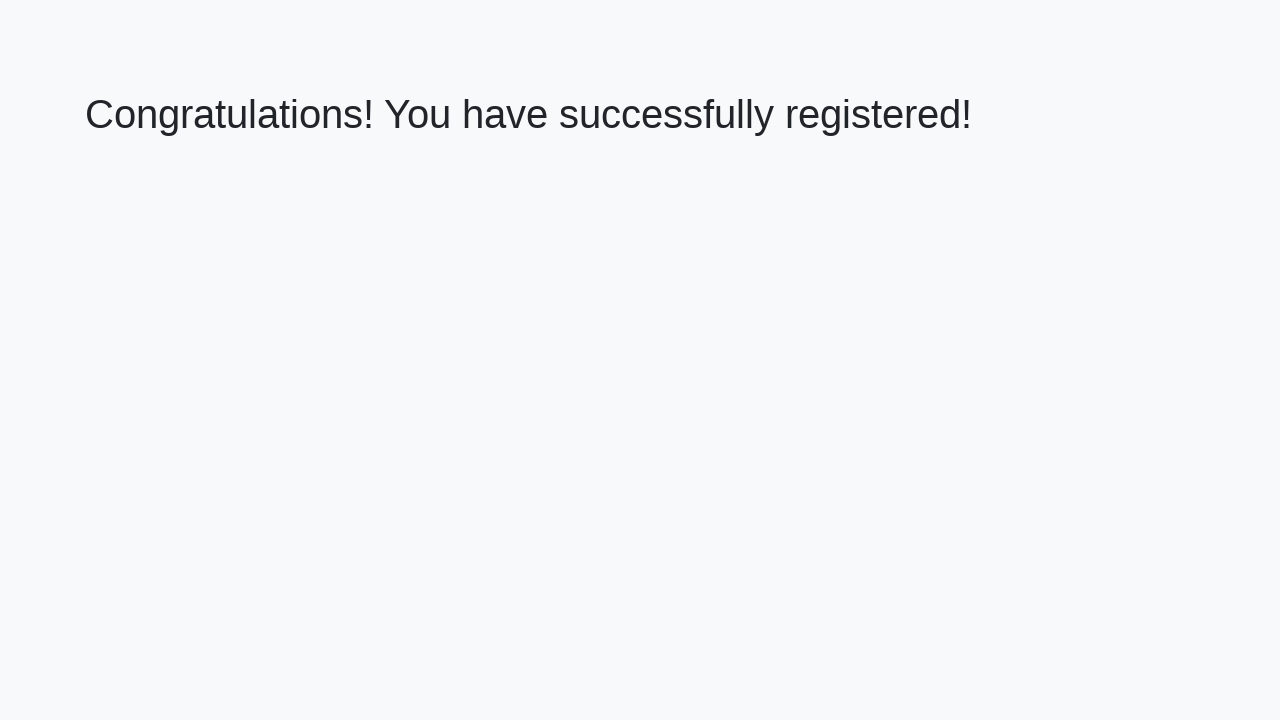